Tests filtering to display only completed items

Starting URL: https://demo.playwright.dev/todomvc

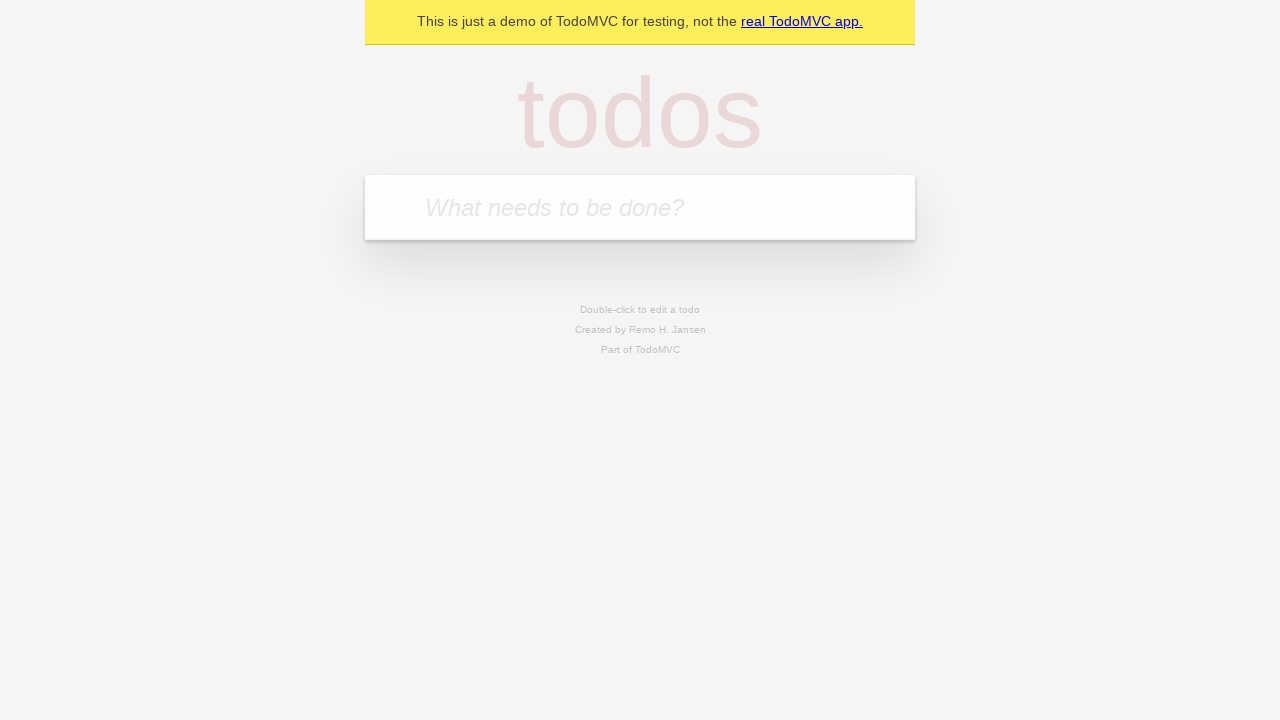

Filled todo input with 'buy some cheese' on internal:attr=[placeholder="What needs to be done?"i]
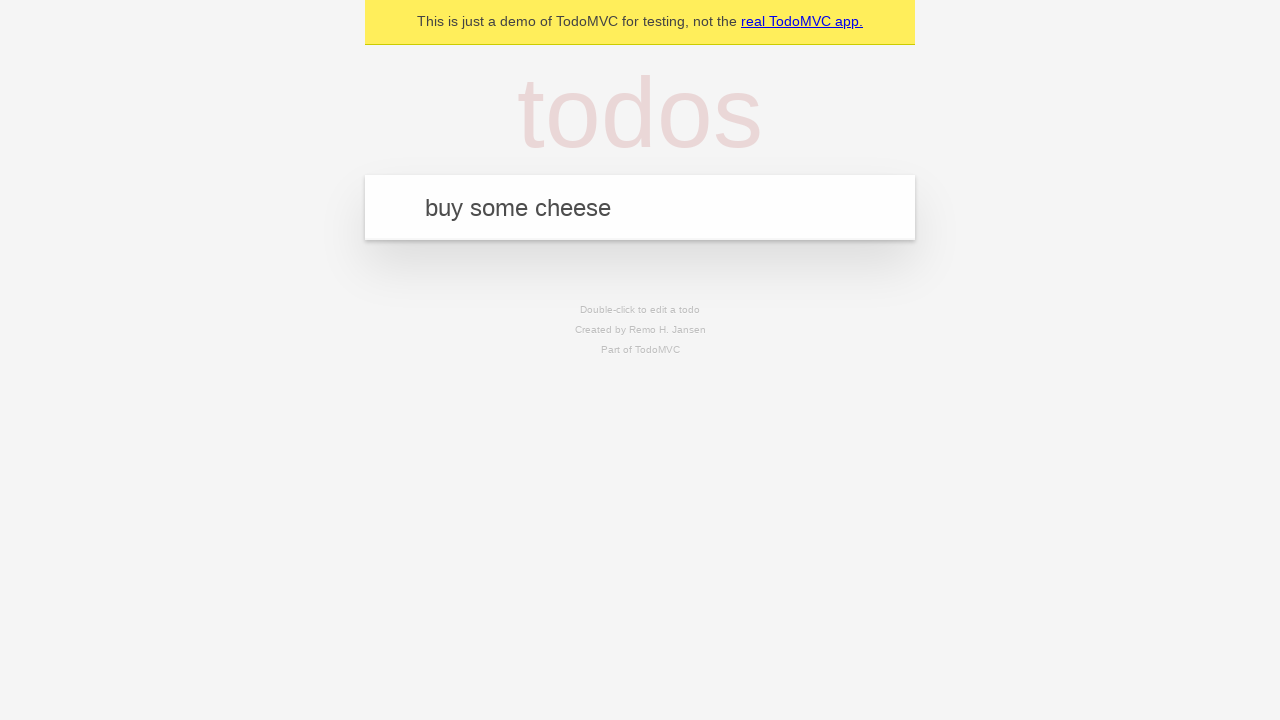

Pressed Enter to add first todo on internal:attr=[placeholder="What needs to be done?"i]
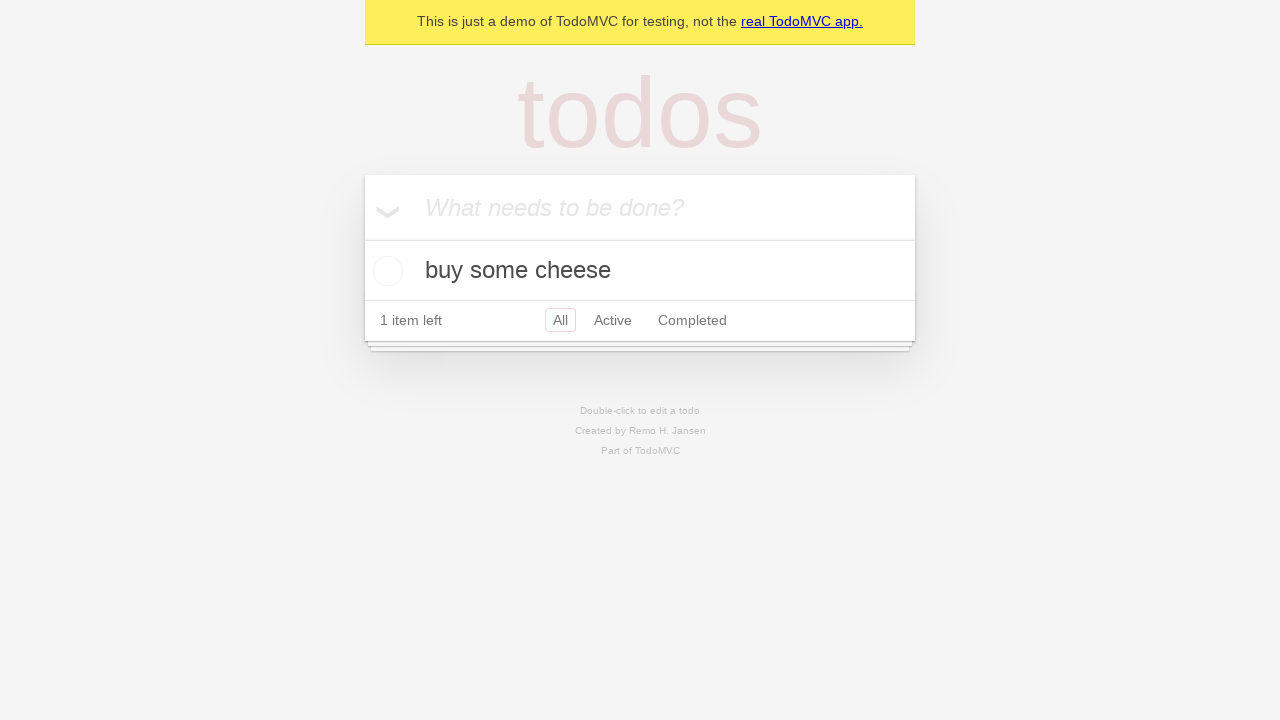

Filled todo input with 'feed the cat' on internal:attr=[placeholder="What needs to be done?"i]
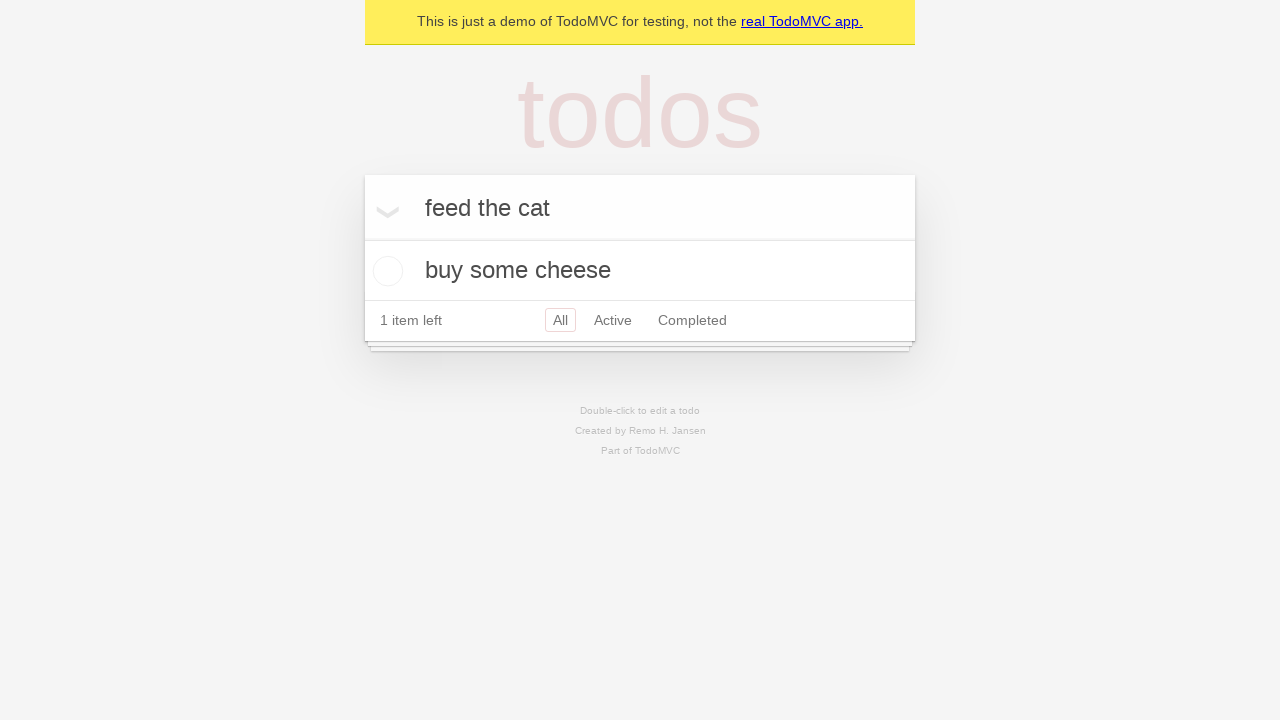

Pressed Enter to add second todo on internal:attr=[placeholder="What needs to be done?"i]
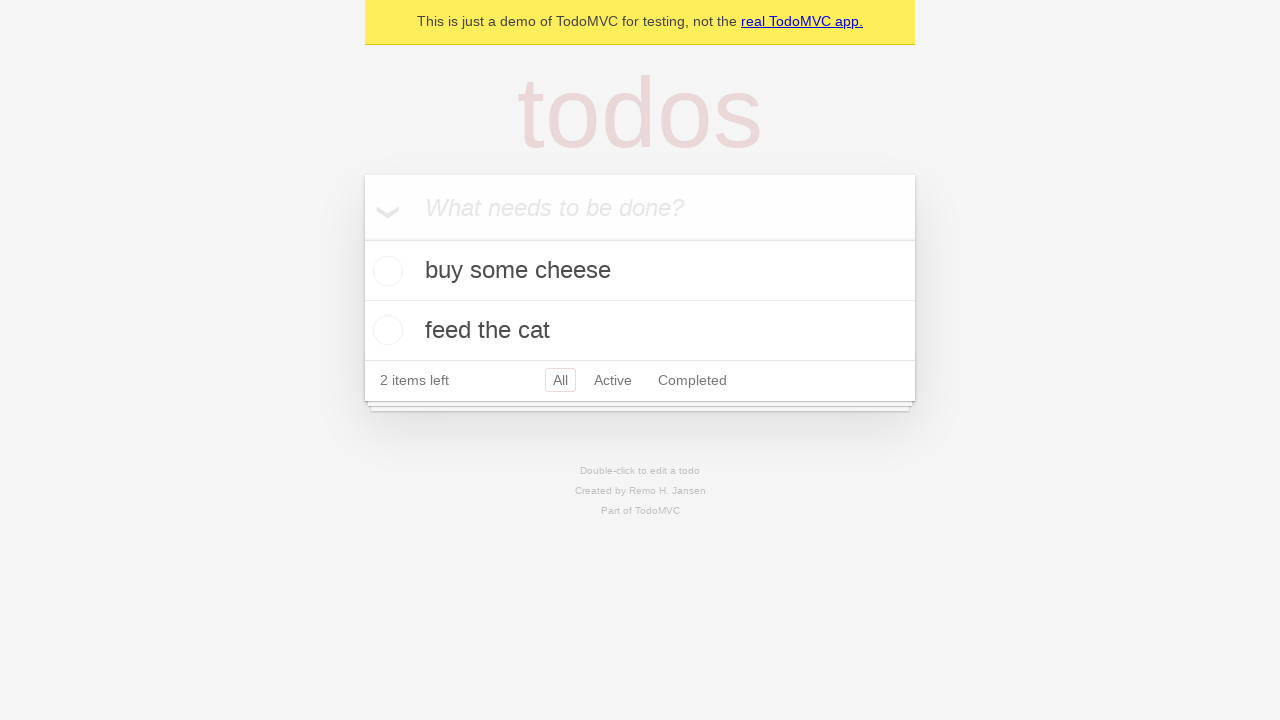

Filled todo input with 'book a doctors appointment' on internal:attr=[placeholder="What needs to be done?"i]
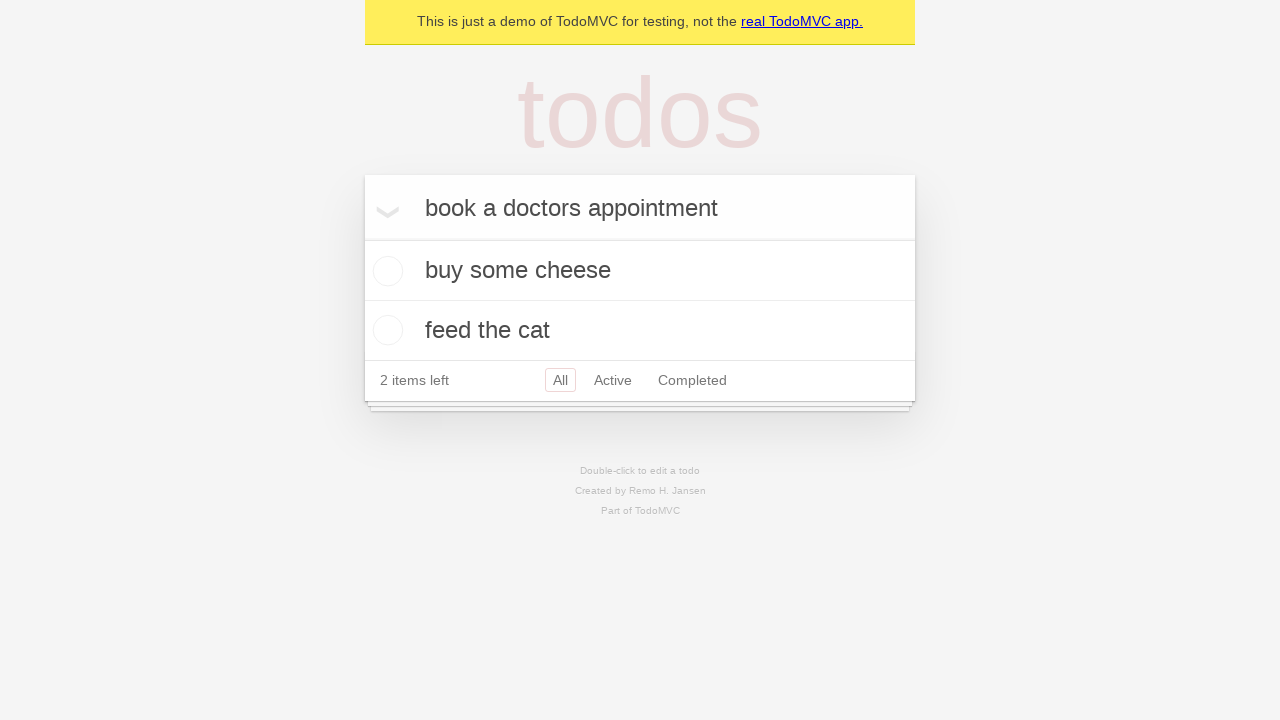

Pressed Enter to add third todo on internal:attr=[placeholder="What needs to be done?"i]
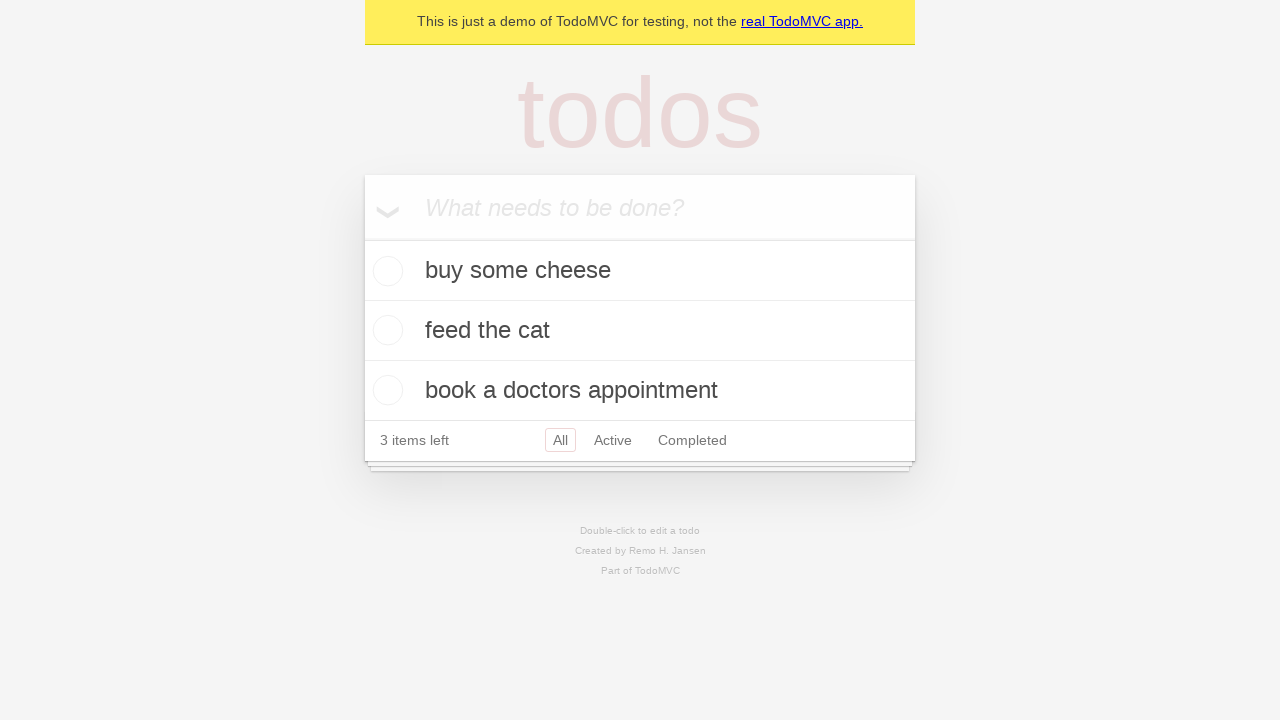

All todo items loaded
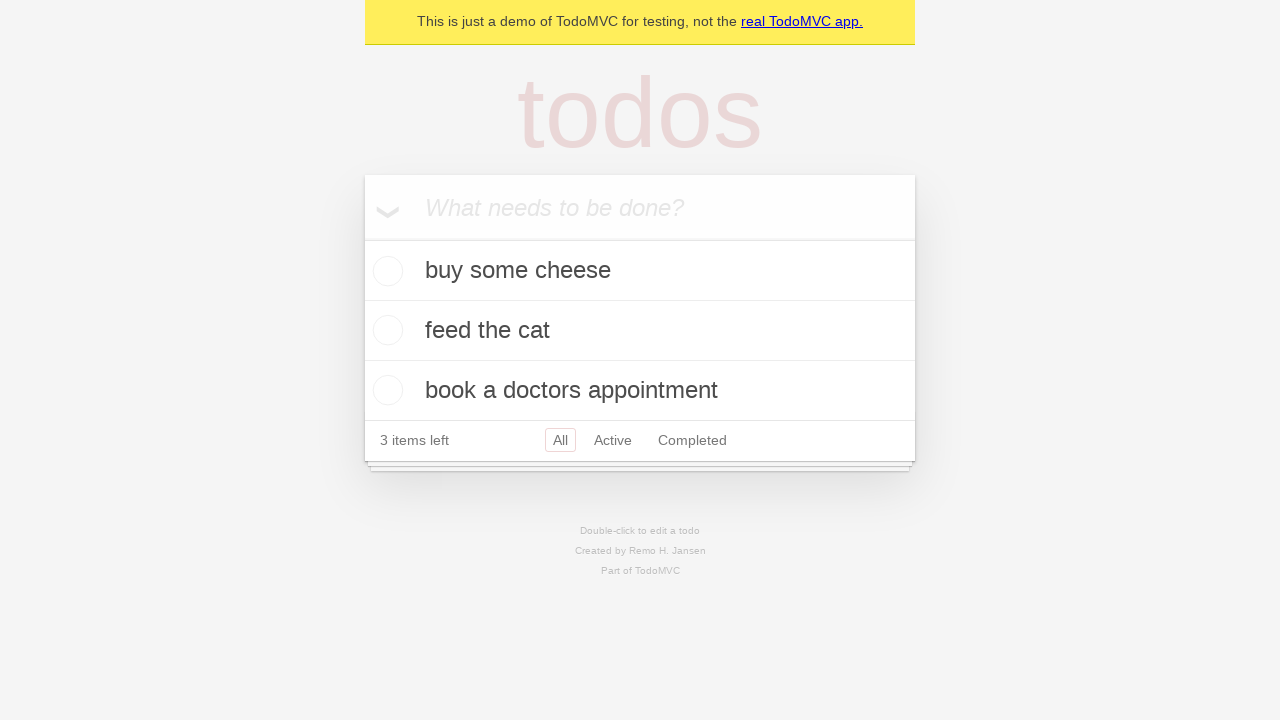

Checked the second todo item as completed at (385, 330) on .todo-list li .toggle >> nth=1
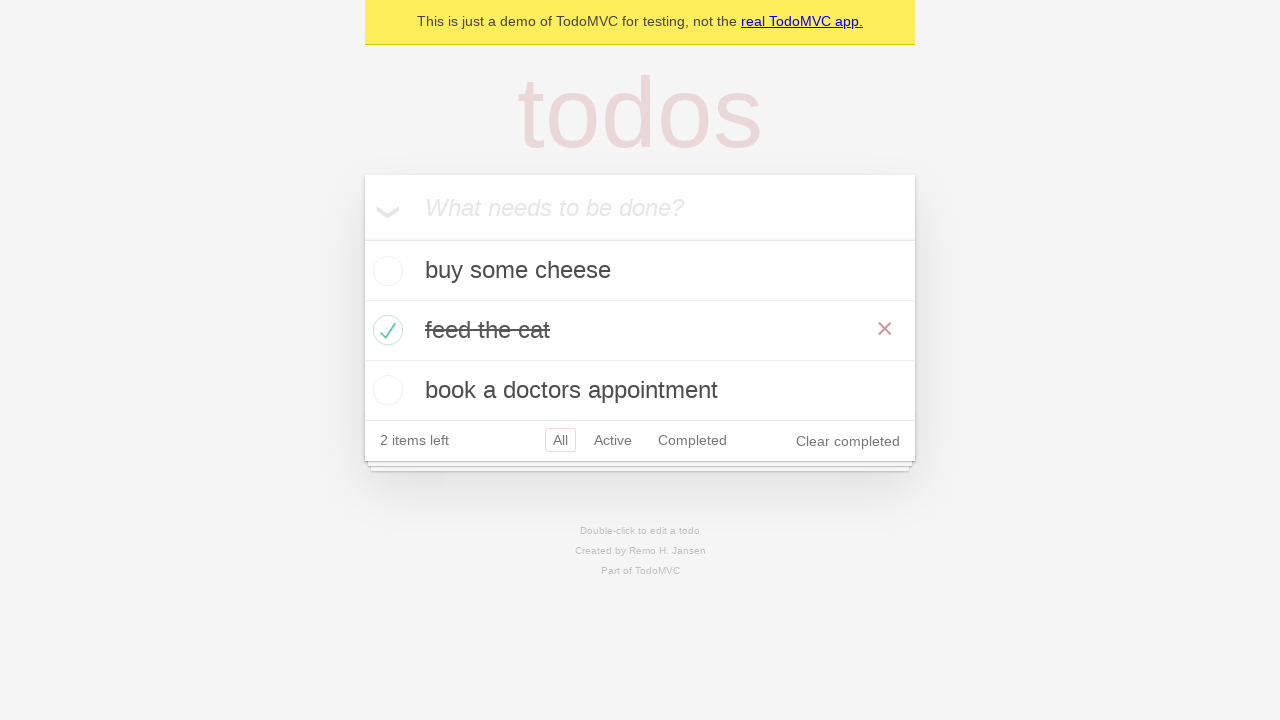

Clicked Completed filter to display only completed items at (692, 440) on internal:role=link[name="Completed"i]
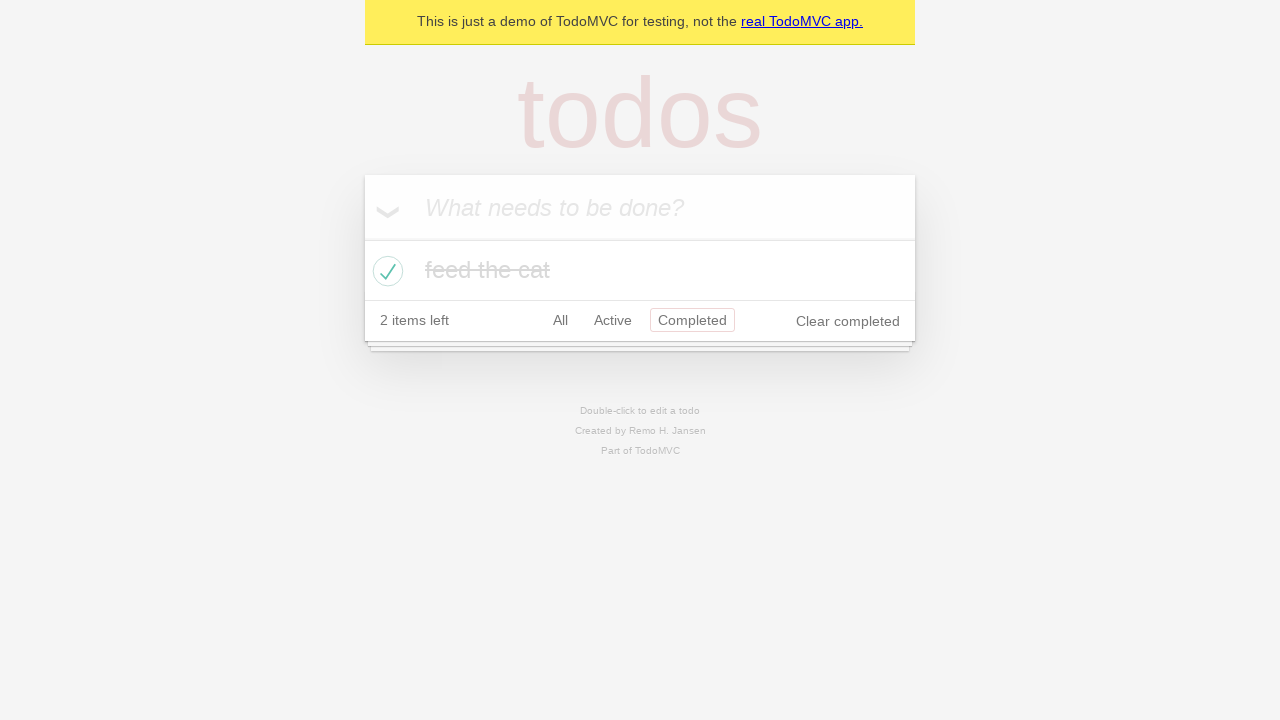

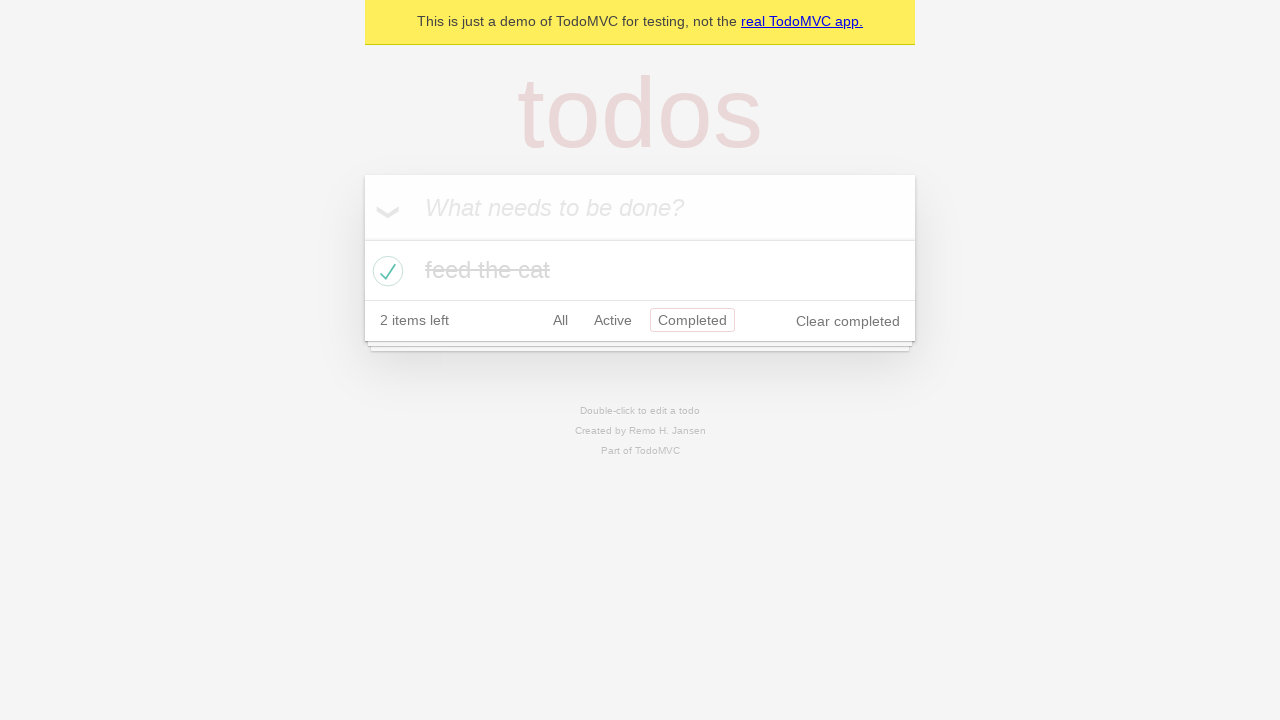